Tests clicking the Home link in the top navbar and verifies the page title changes to the home page title

Starting URL: https://swaglabs.in/about-us/

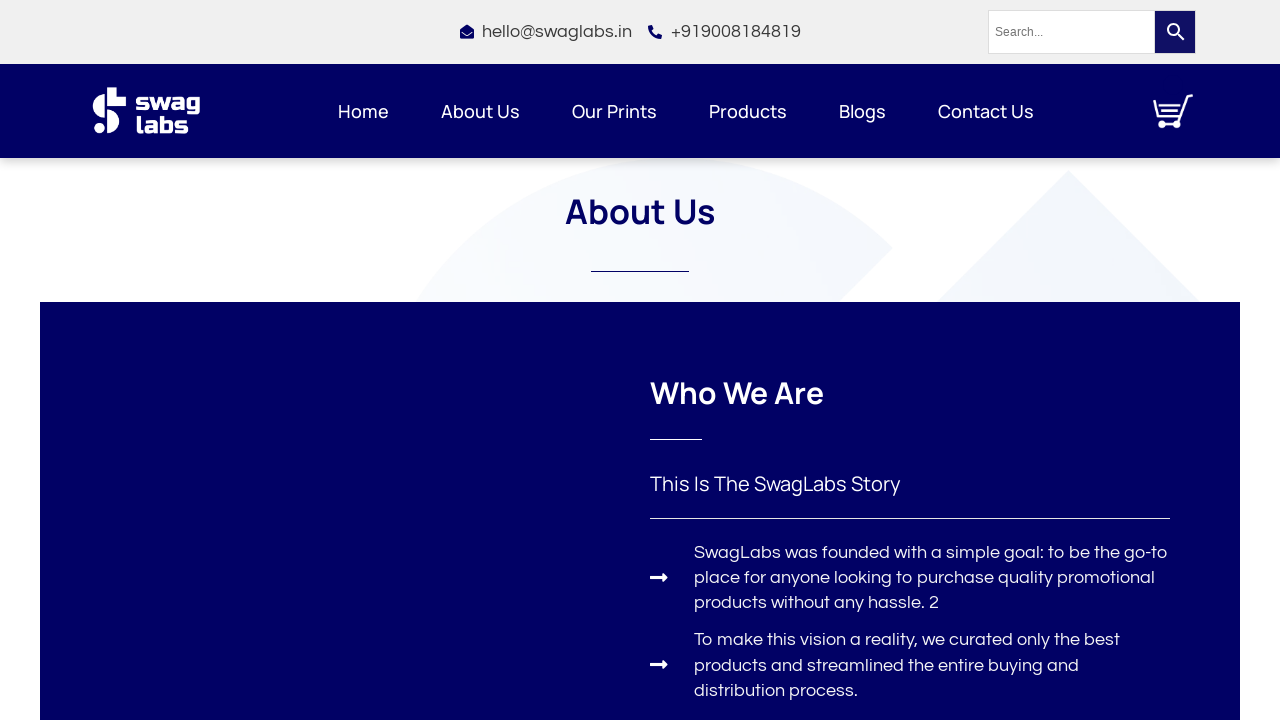

Clicked Home link in top navbar at (363, 111) on xpath=//section[@data-id='7b39696']//div[@data-id='6c1d68c']//ul[@id='menu-1-c2a
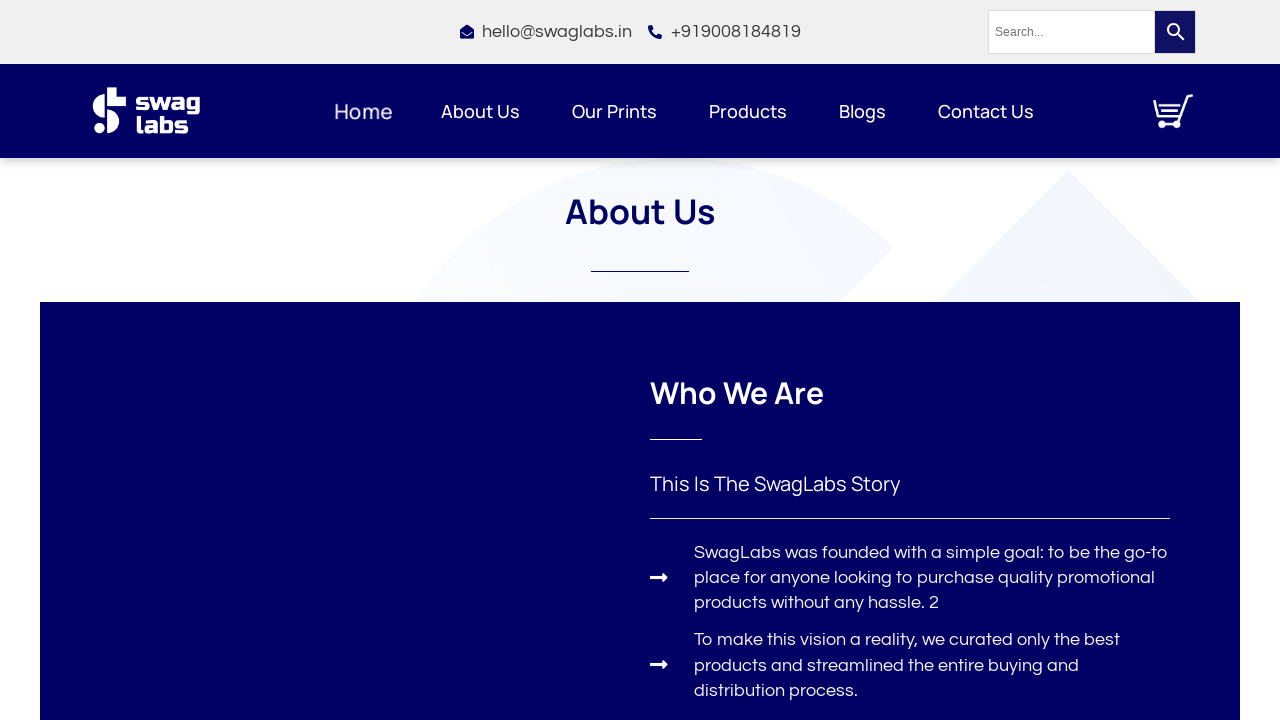

Page title changed to 'Swag Labs - Quality Corporate Merchandise', confirming successful navigation to home page
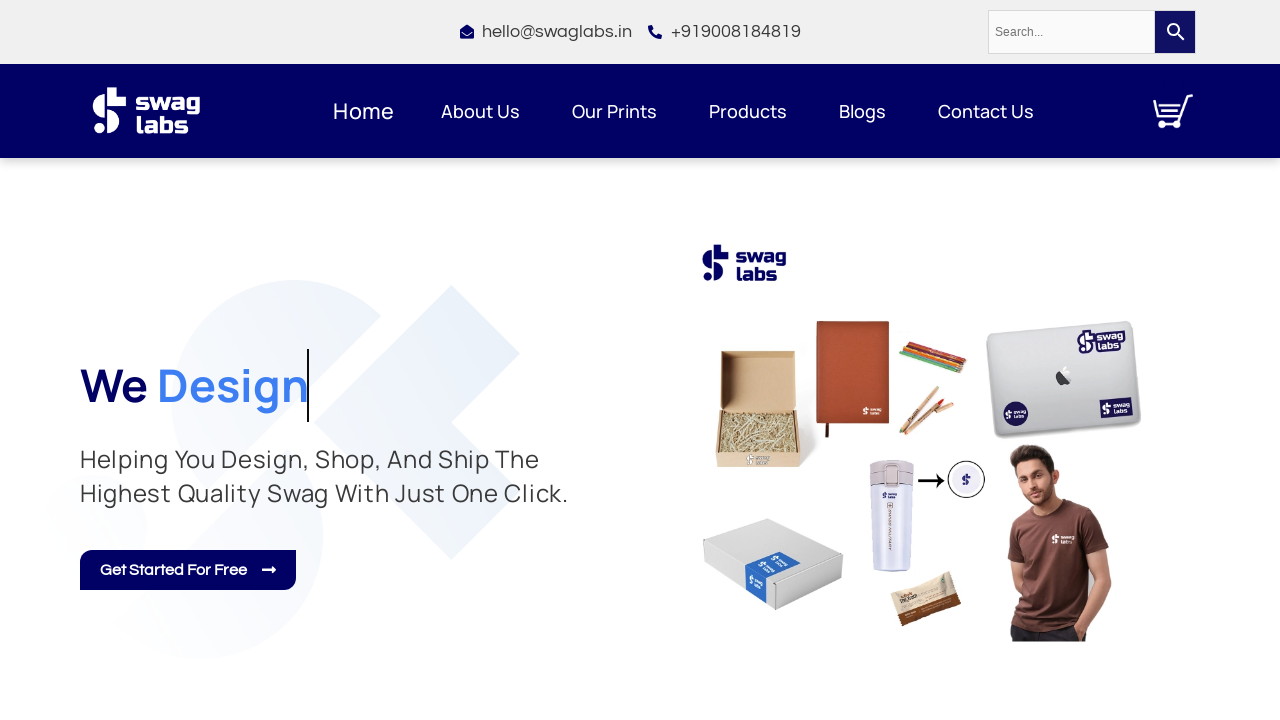

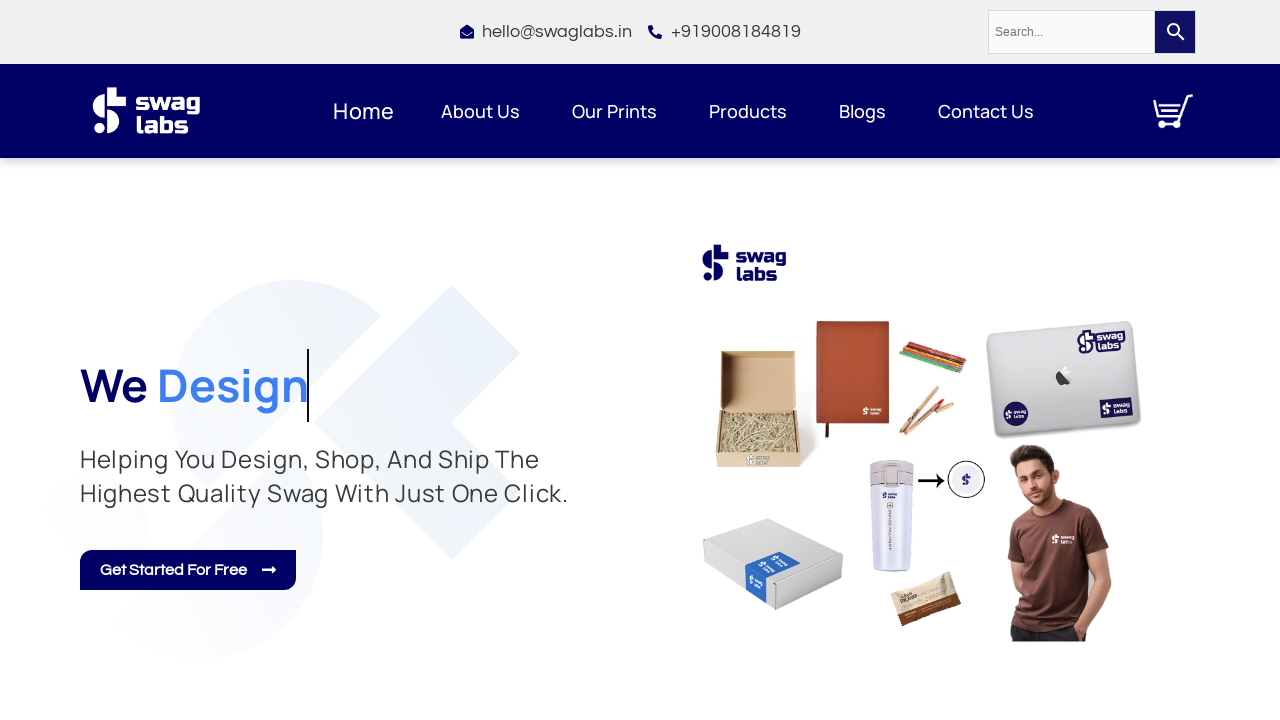